Navigates to GoDaddy website and verifies the page title is correctly loaded

Starting URL: https://www.godaddy.com/

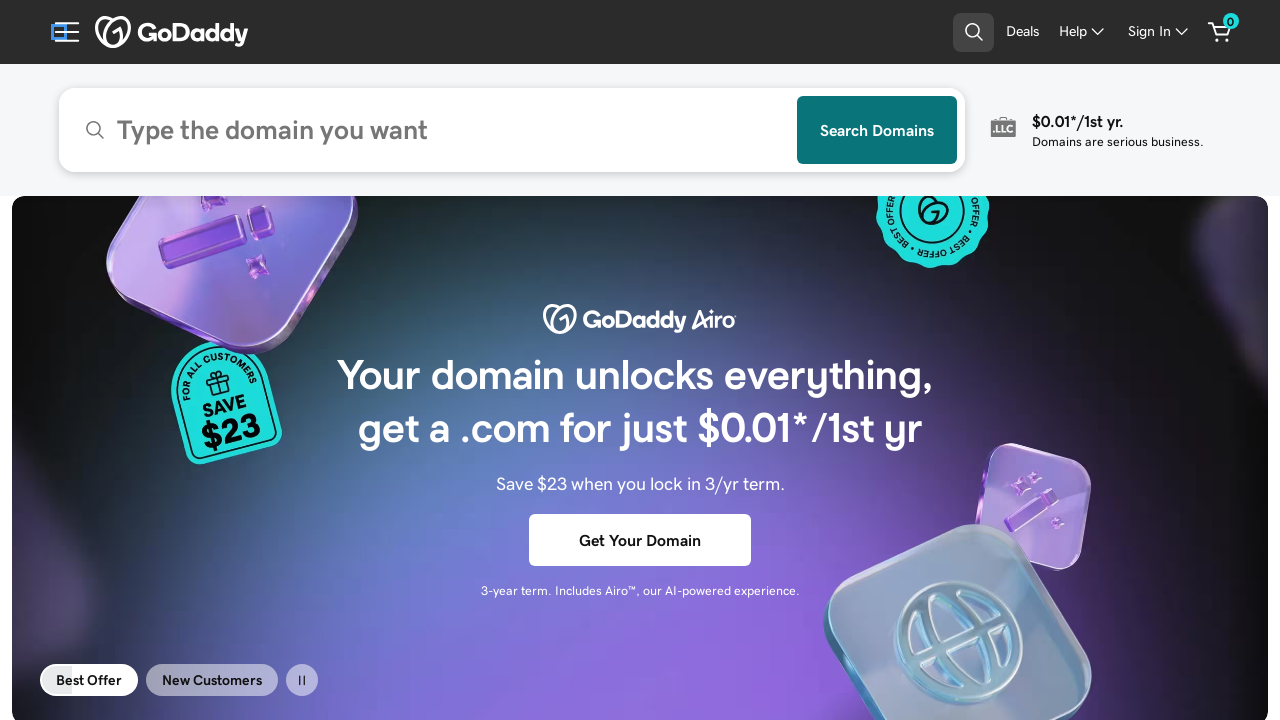

Navigated to https://www.godaddy.com/
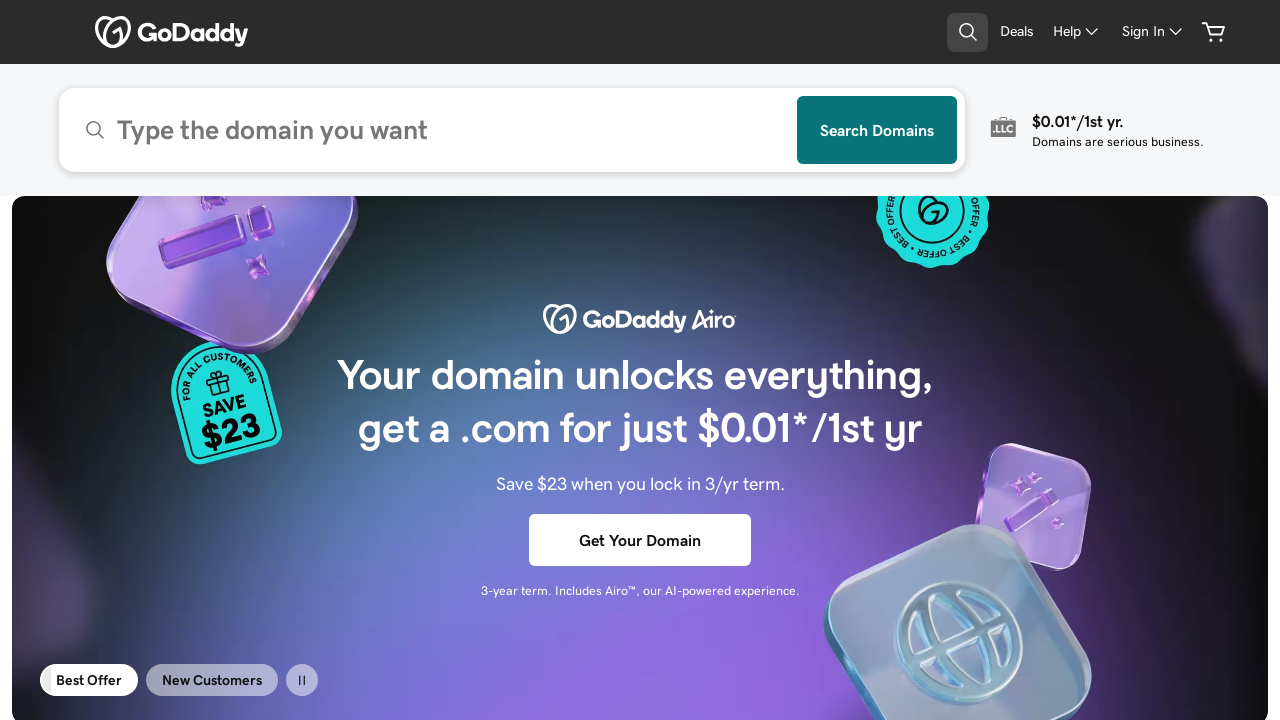

Located title element
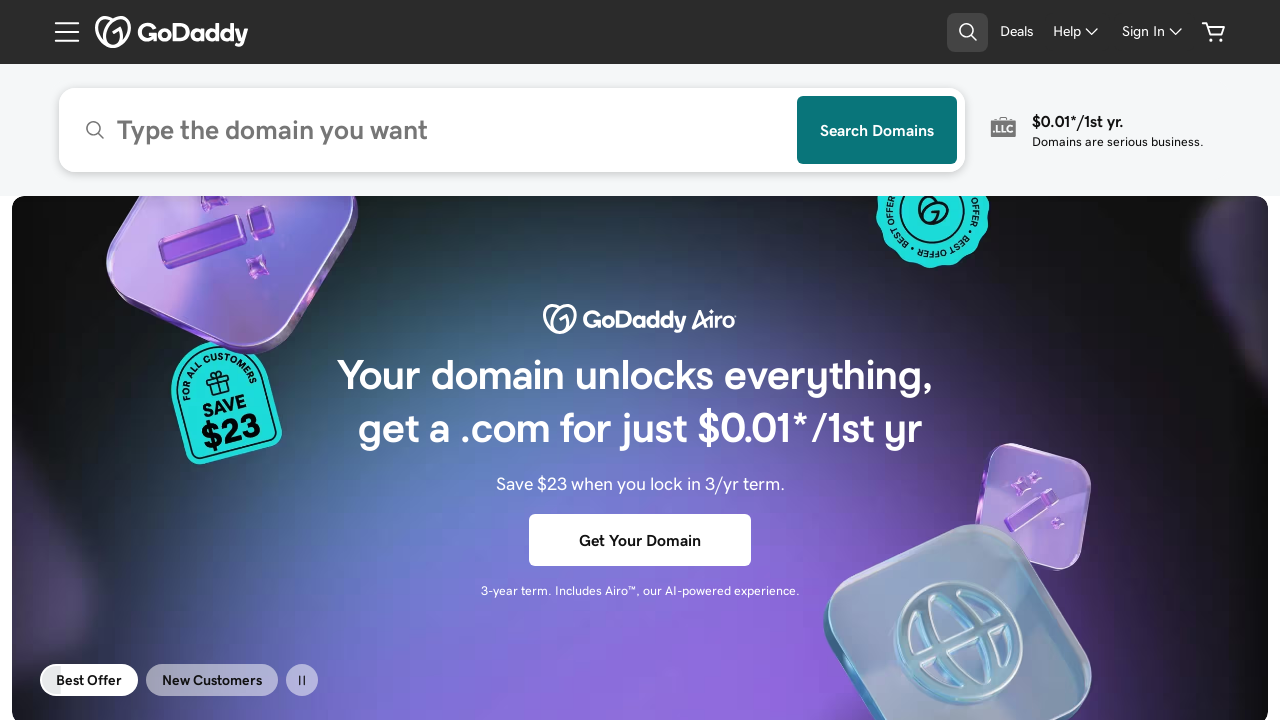

Retrieved page title via JavaScript
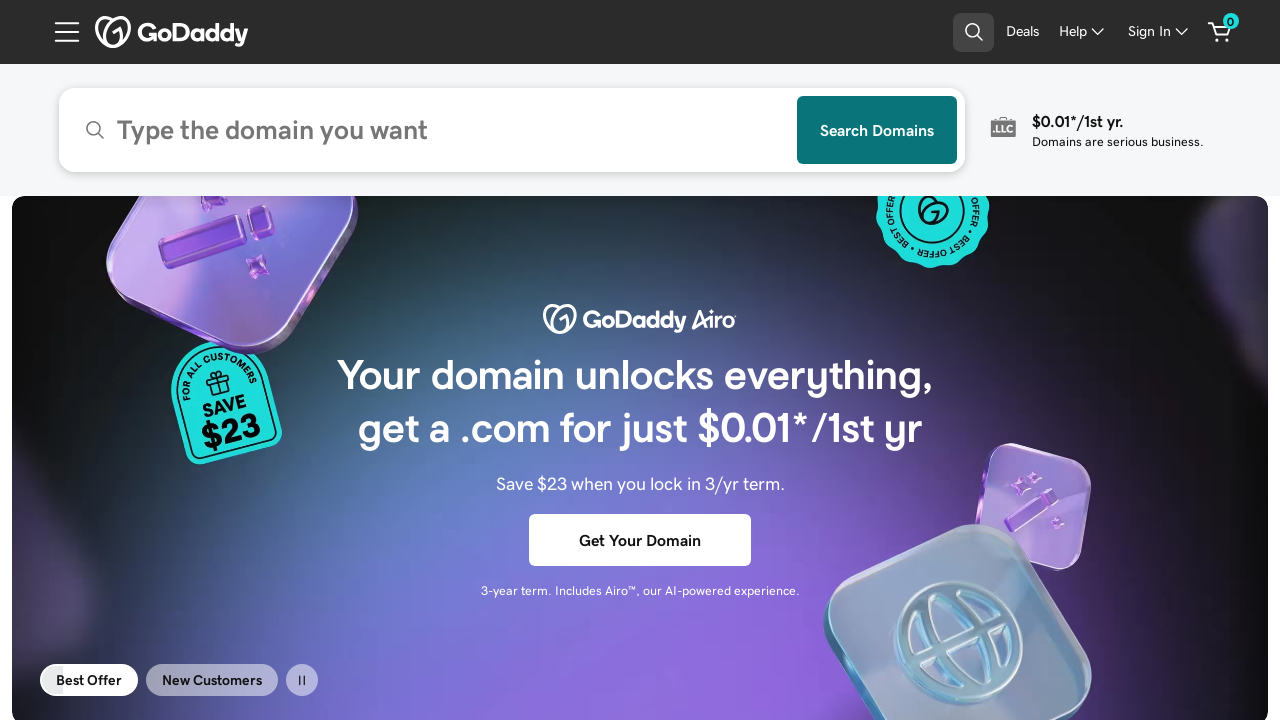

Retrieved page title directly from Playwright API
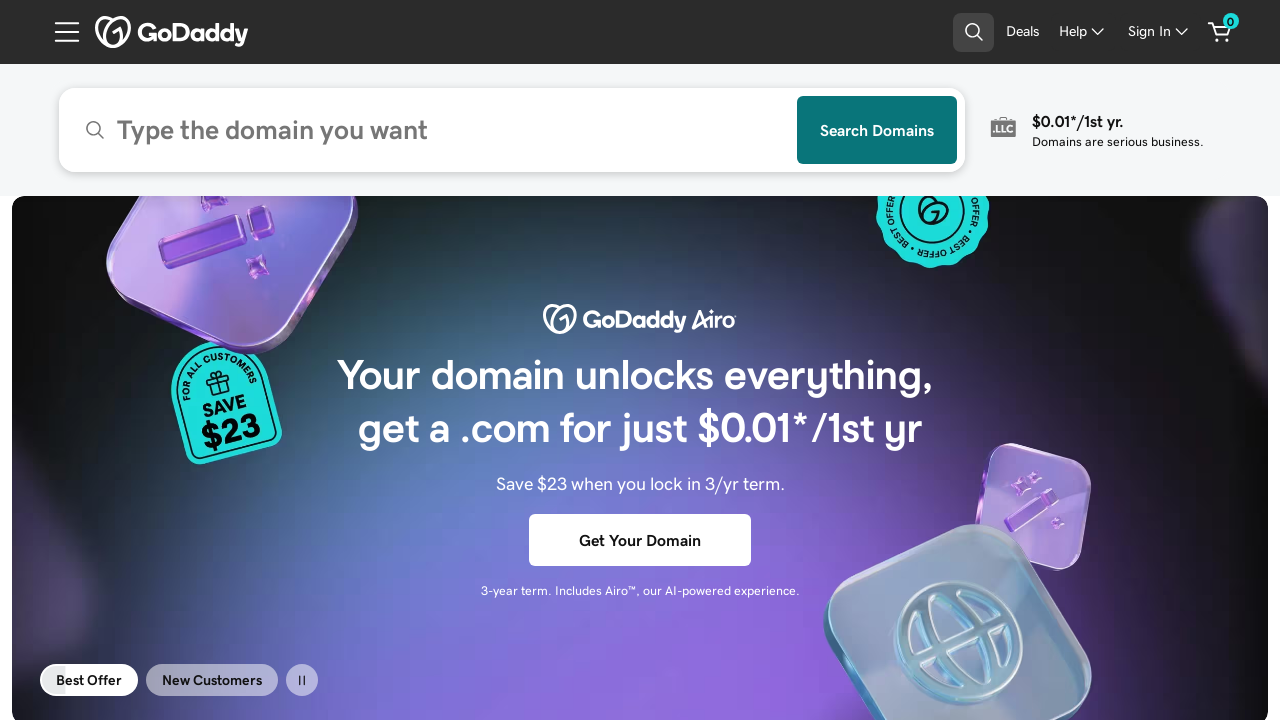

Verified that JavaScript title matches Playwright page title
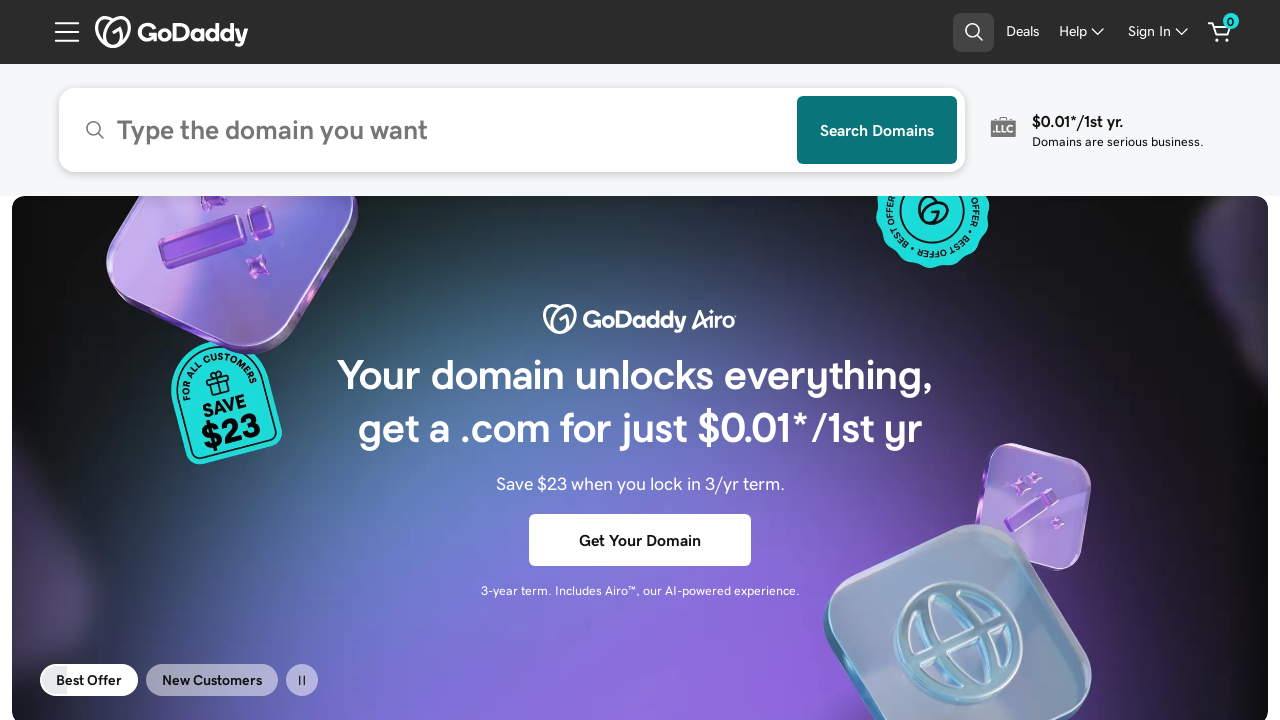

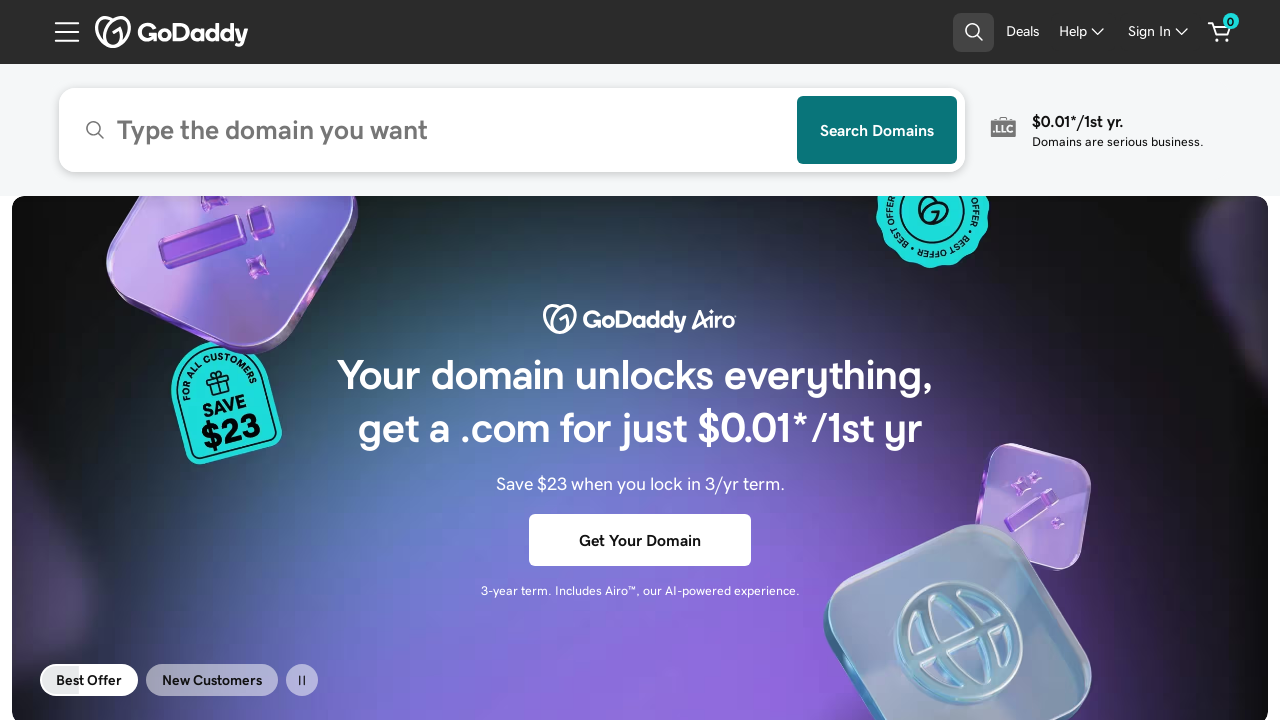